Tests e-commerce functionality by searching for products, adding items to cart, and proceeding through checkout flow

Starting URL: https://rahulshettyacademy.com/seleniumPractise/#/

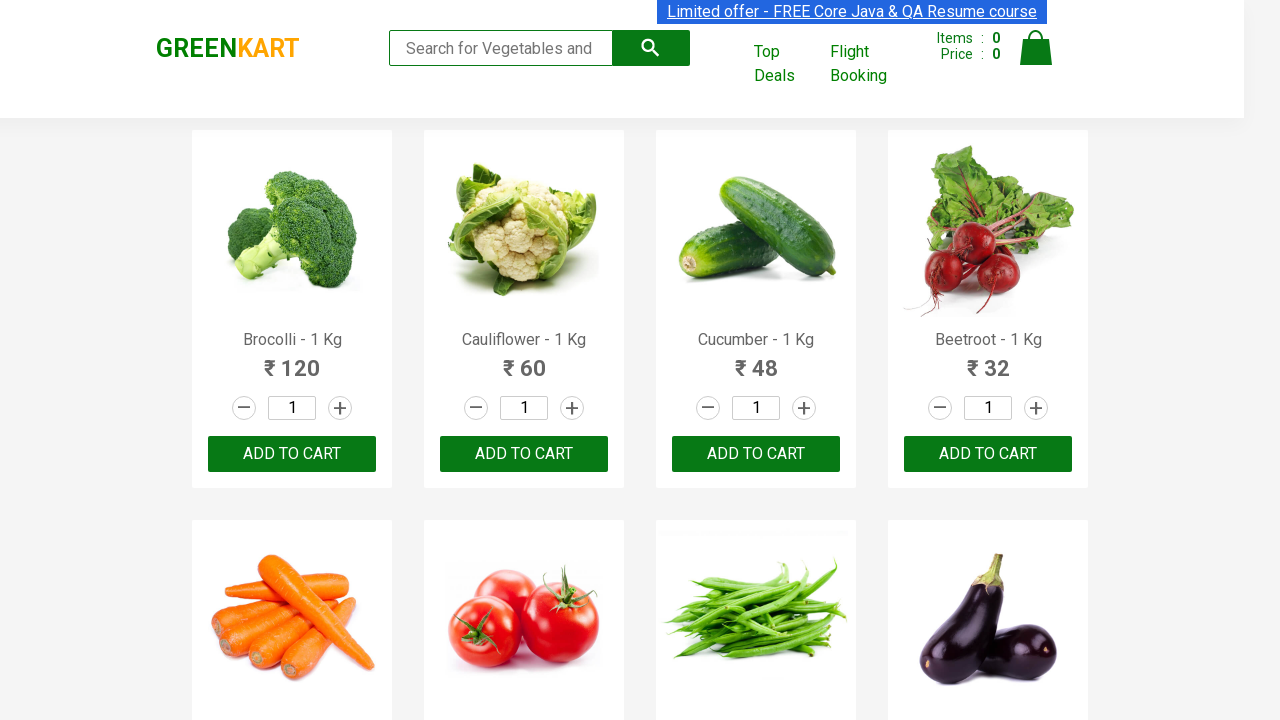

Filled search field with 'ca' to search for products on input.search-keyword
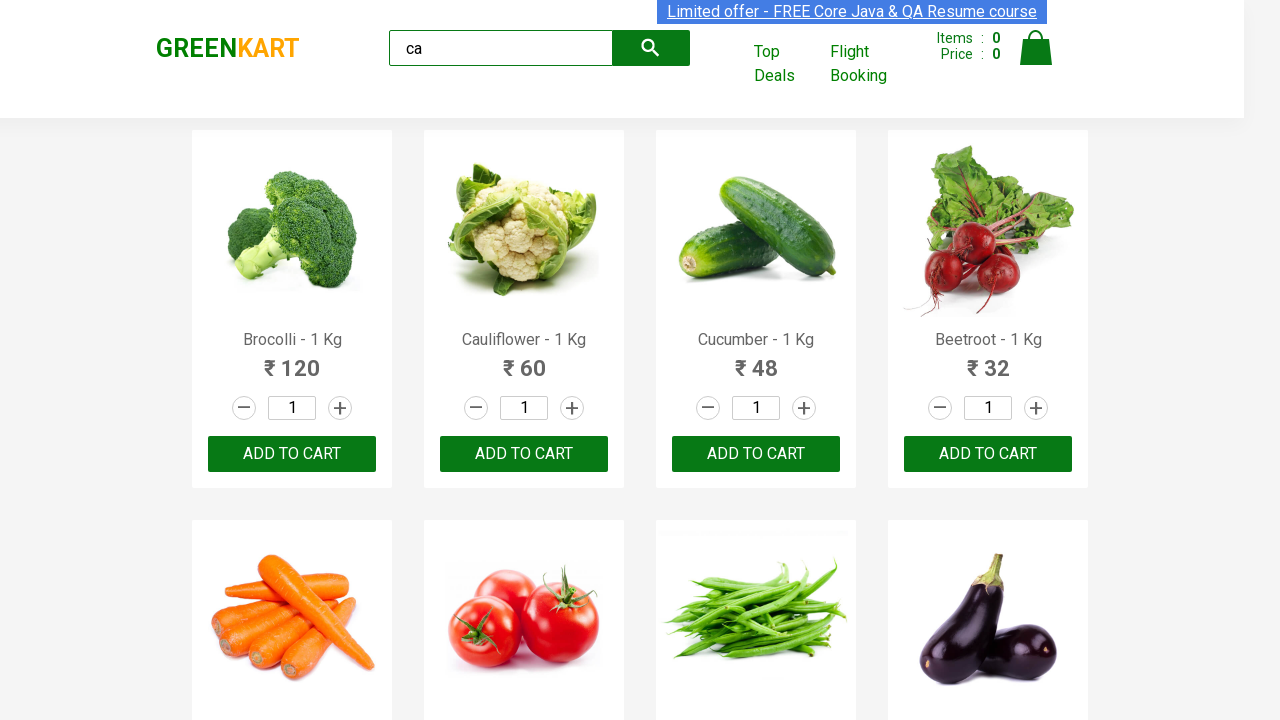

Waited 2 seconds for search results to load
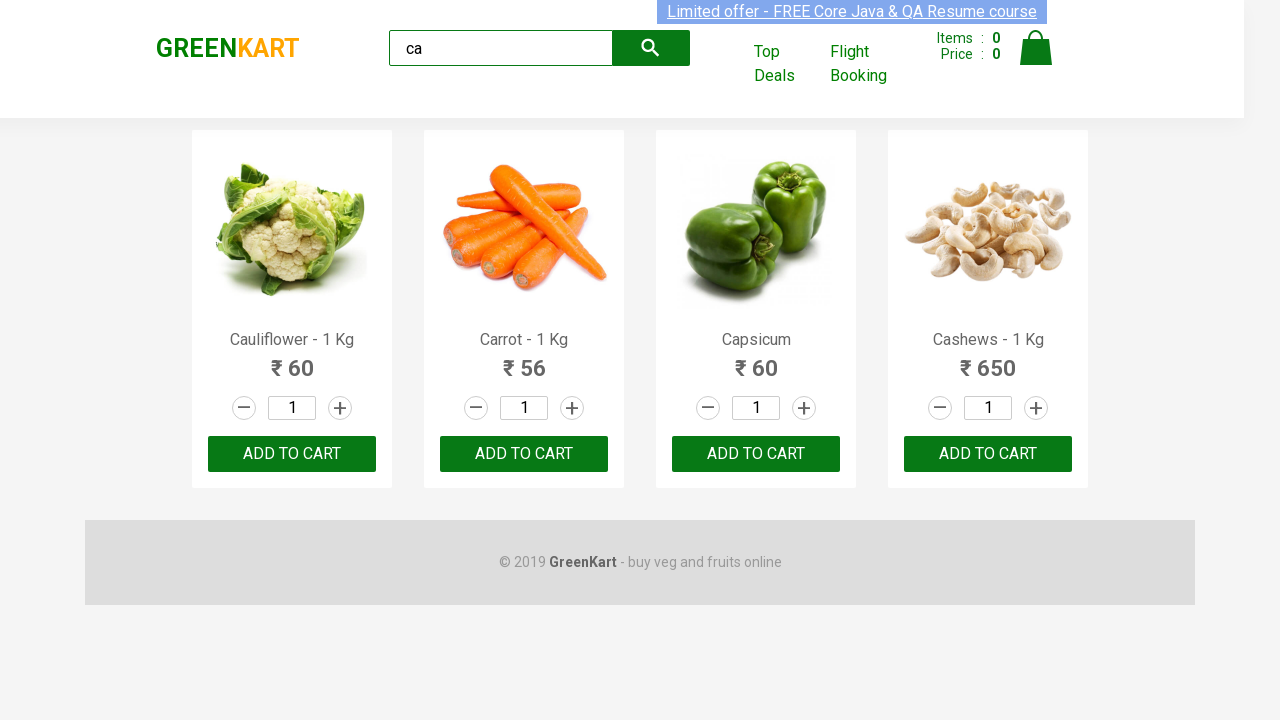

Clicked 'ADD TO CART' button for the third product at (756, 454) on .products .product >> nth=2 >> internal:text="ADD TO CART"i
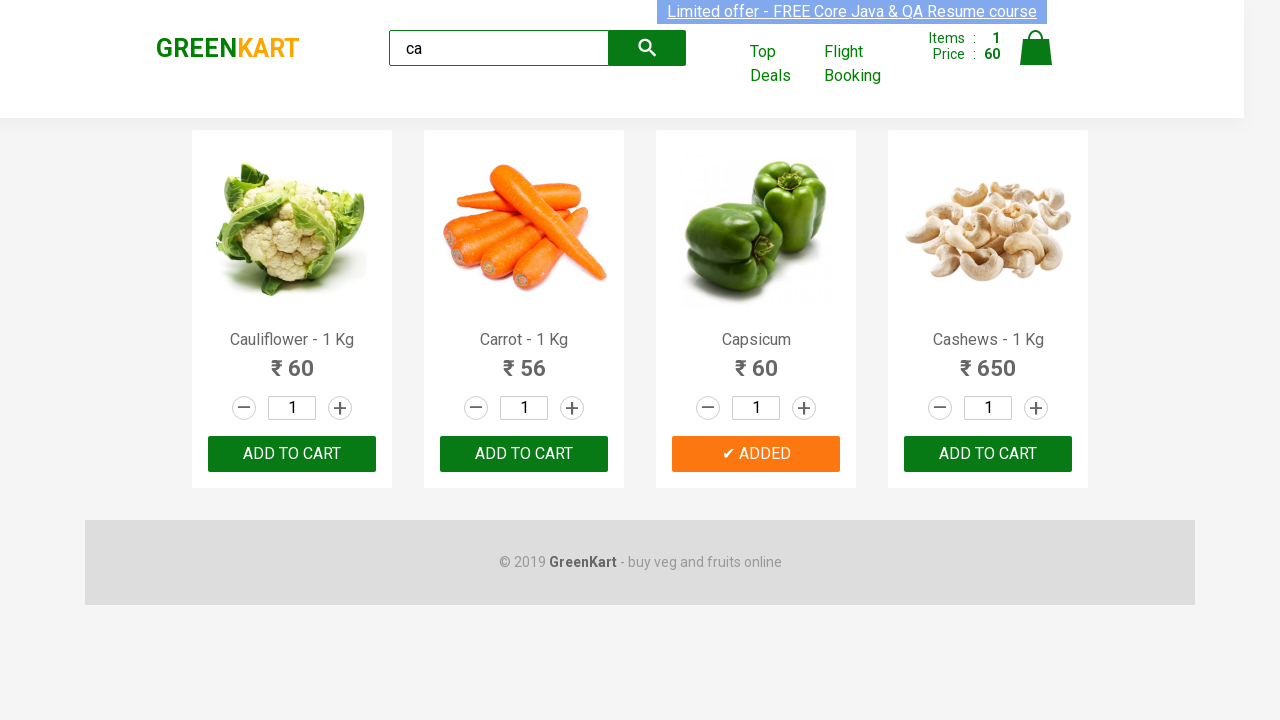

Found Cashews product and clicked 'ADD TO CART' button at (988, 454) on .products .product >> nth=3 >> button
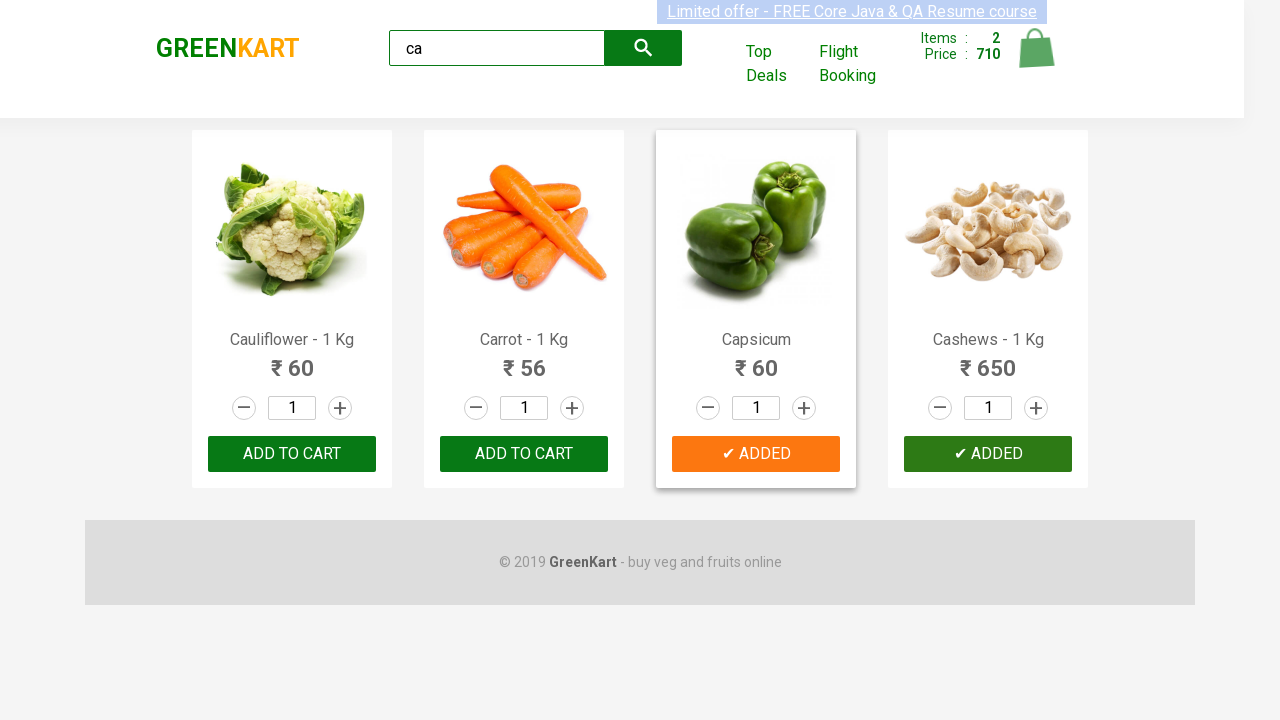

Clicked cart icon to view shopping cart at (1036, 59) on .cart-icon
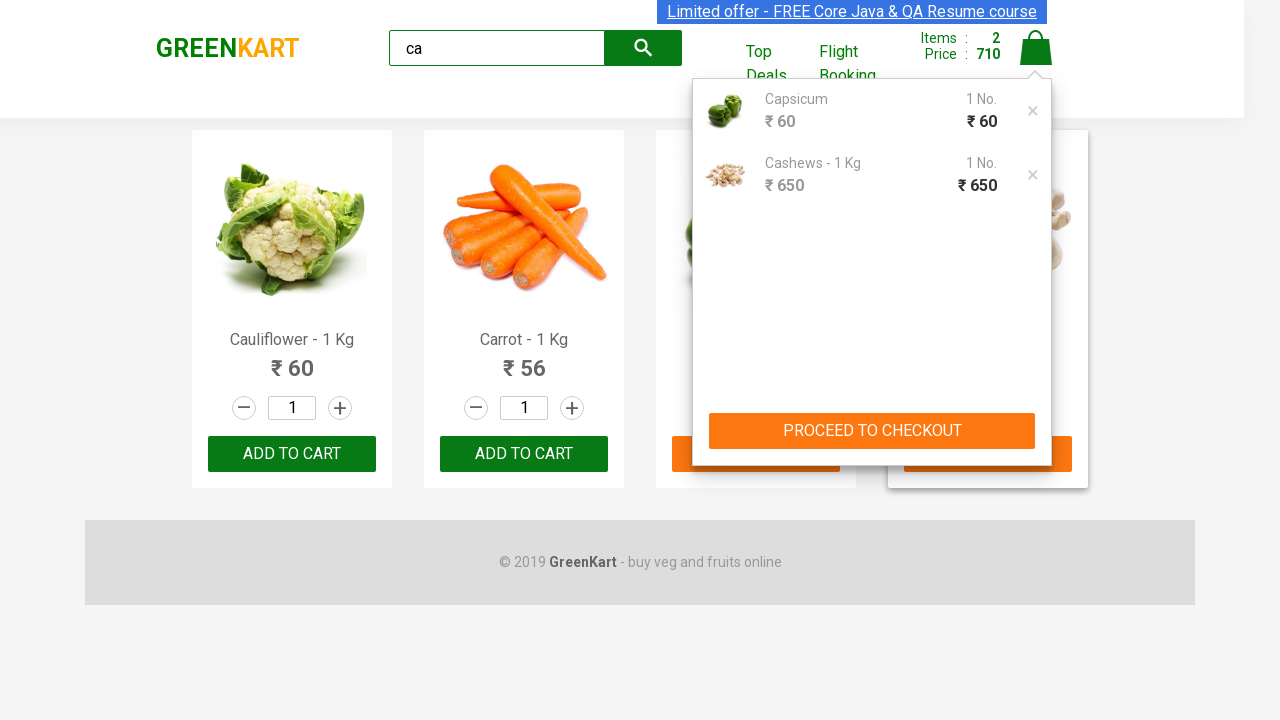

Clicked 'PROCEED TO CHECKOUT' button to proceed with order at (872, 431) on internal:text="PROCEED TO CHECKOUT"i
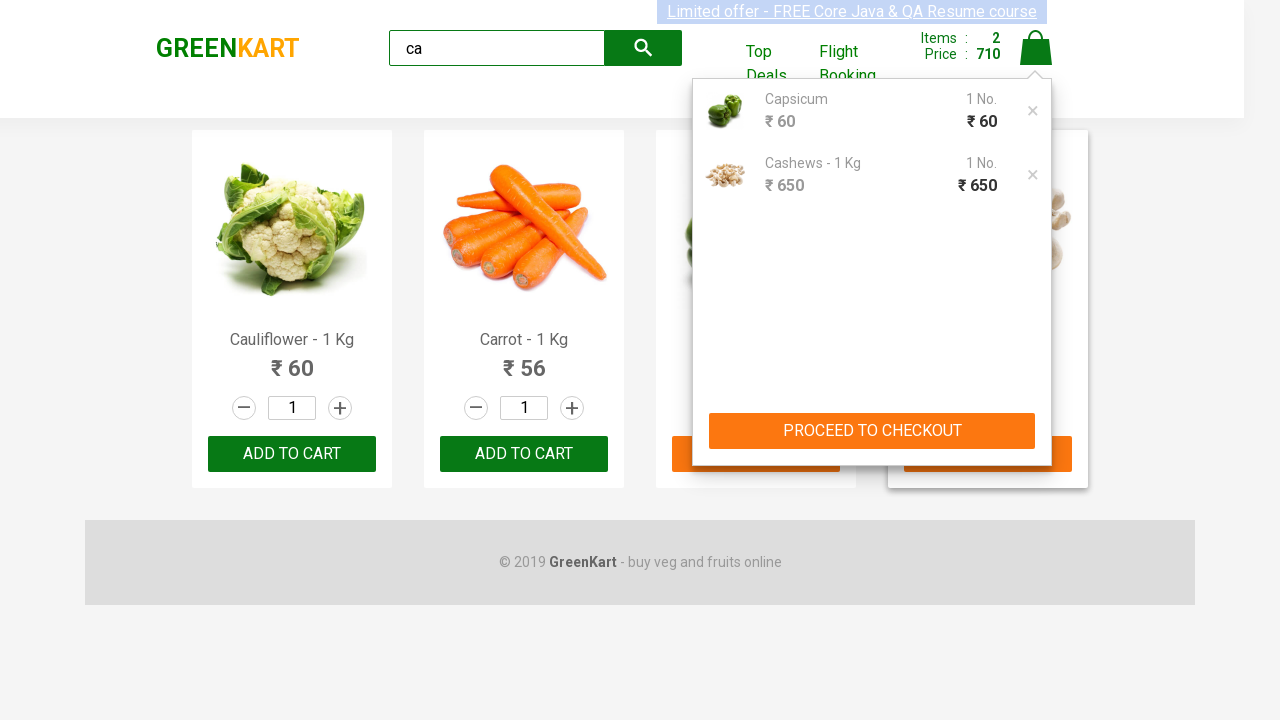

Clicked 'Place Order' button to complete the purchase at (1036, 491) on internal:text="Place Order"i
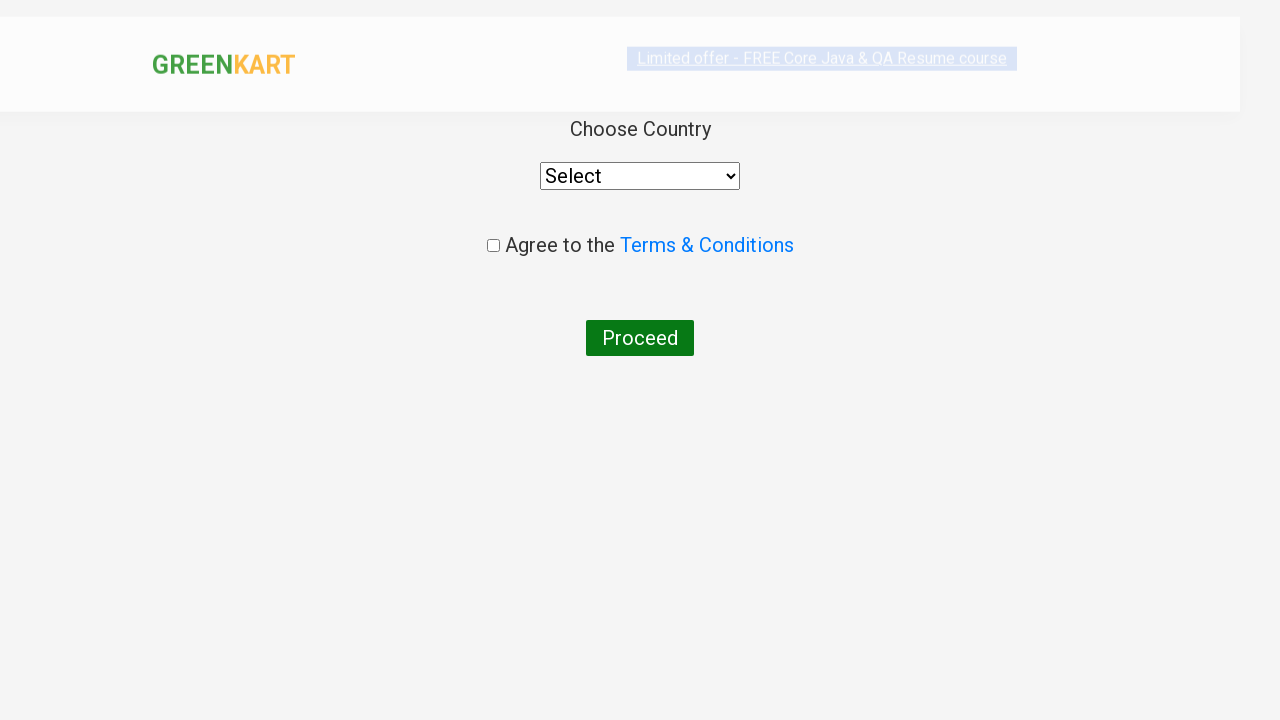

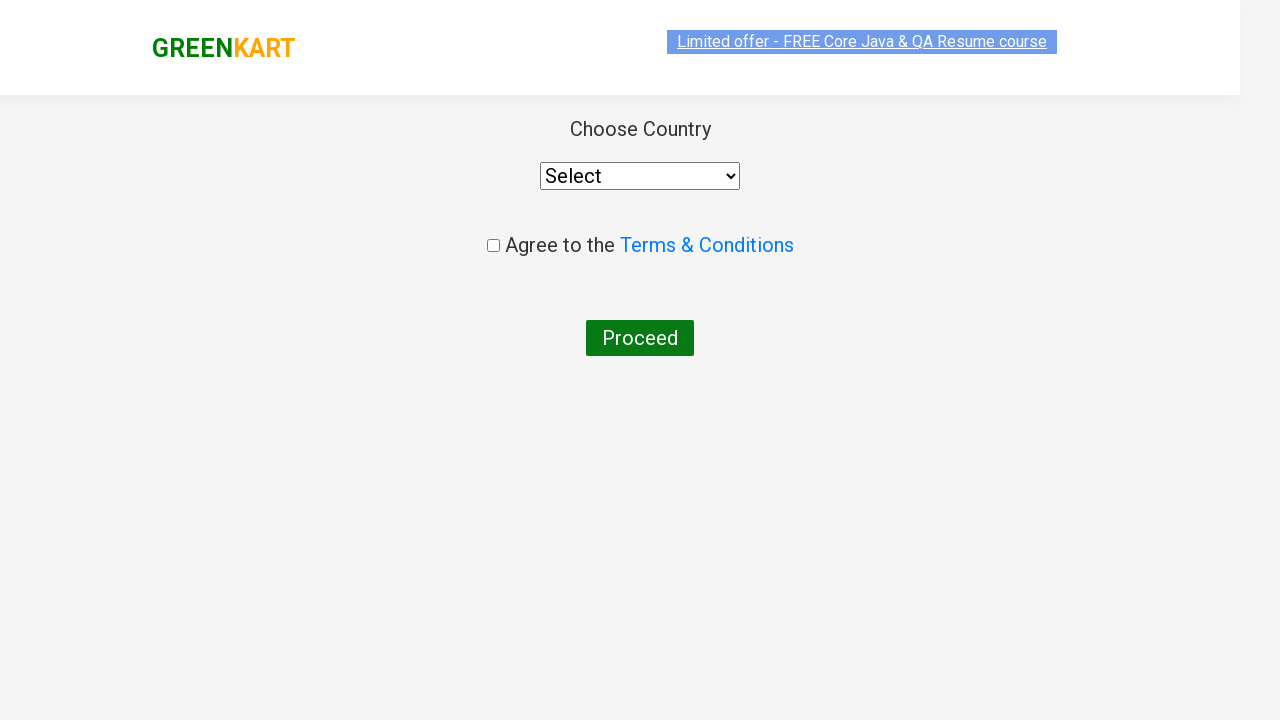